Opens search dialog, types a search query, and clears the search field

Starting URL: https://webdriver.io/docs/api

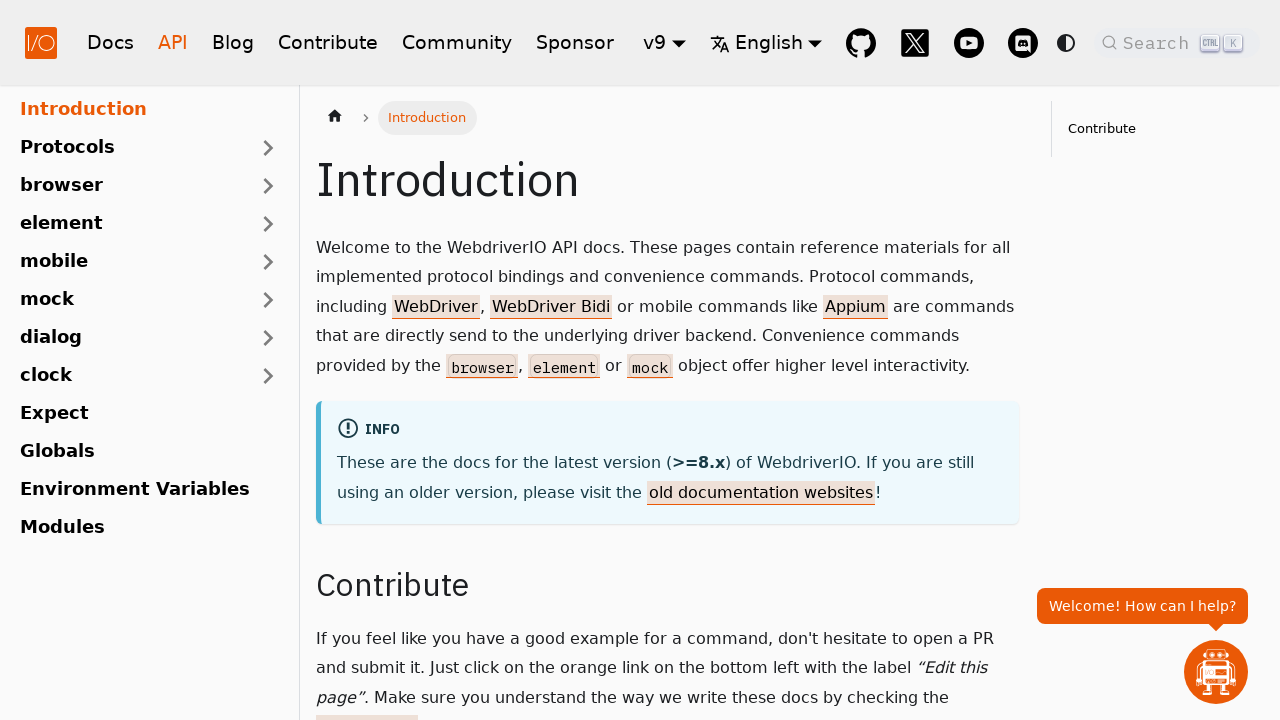

Clicked search button to open search dialog at (1159, 42) on .DocSearch-Button-Placeholder
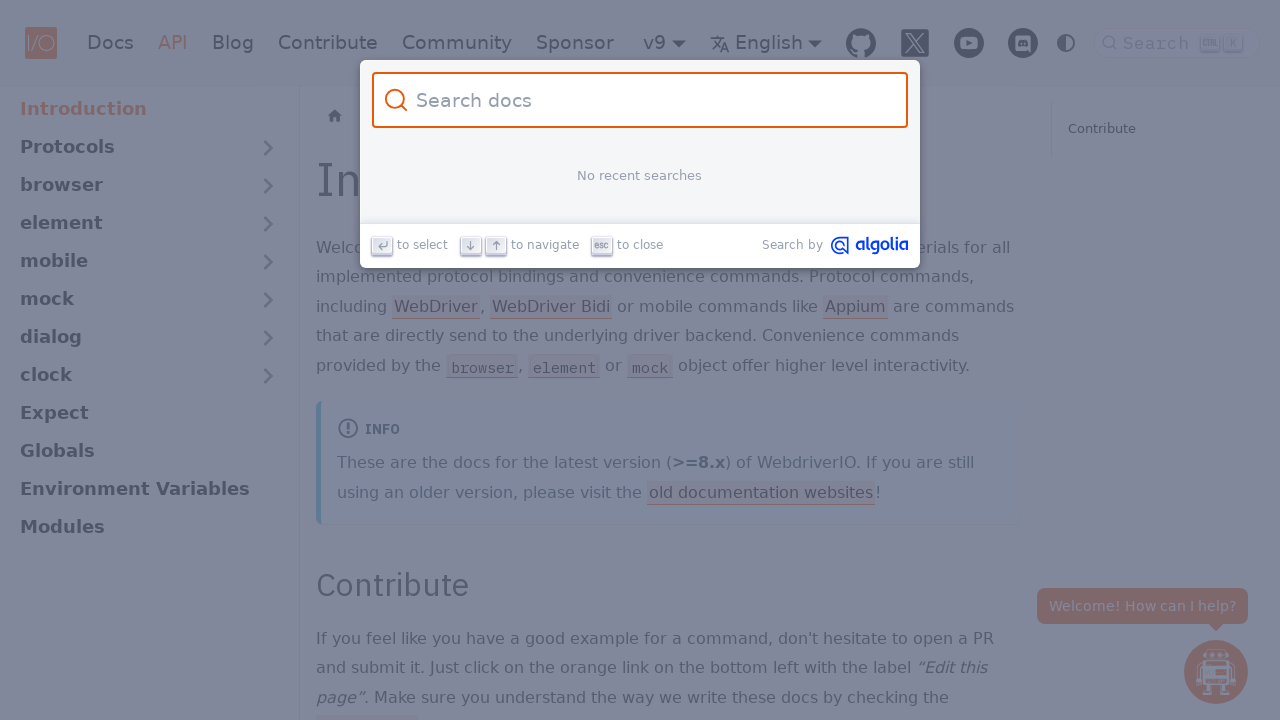

Search input field became visible
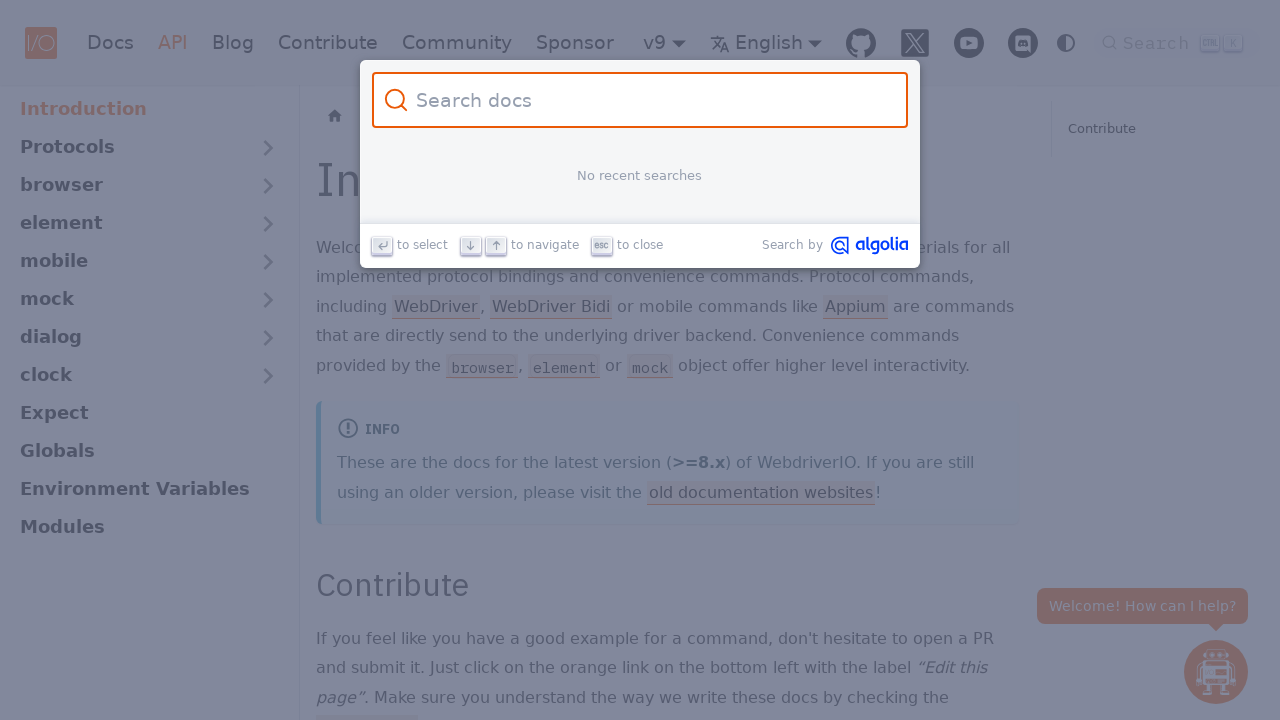

Typed 'all is done' in search field on #docsearch-input
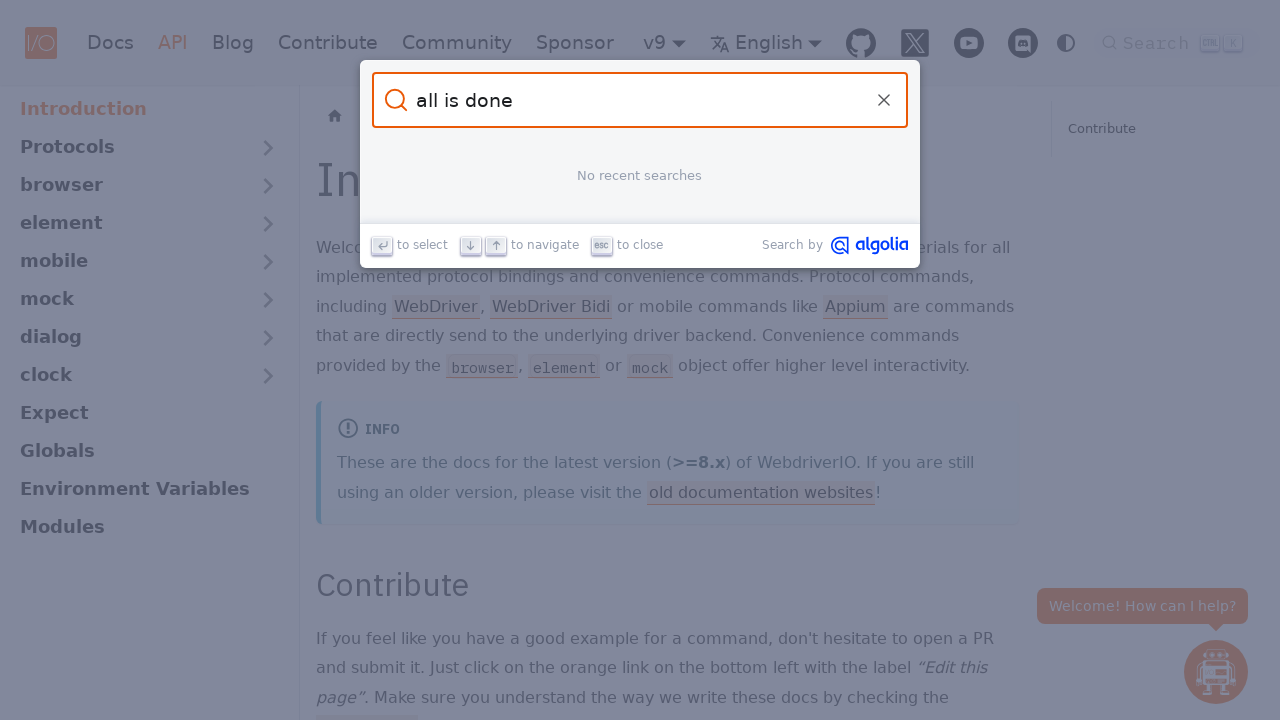

Clicked reset button to clear search field at (884, 100) on .DocSearch-Reset
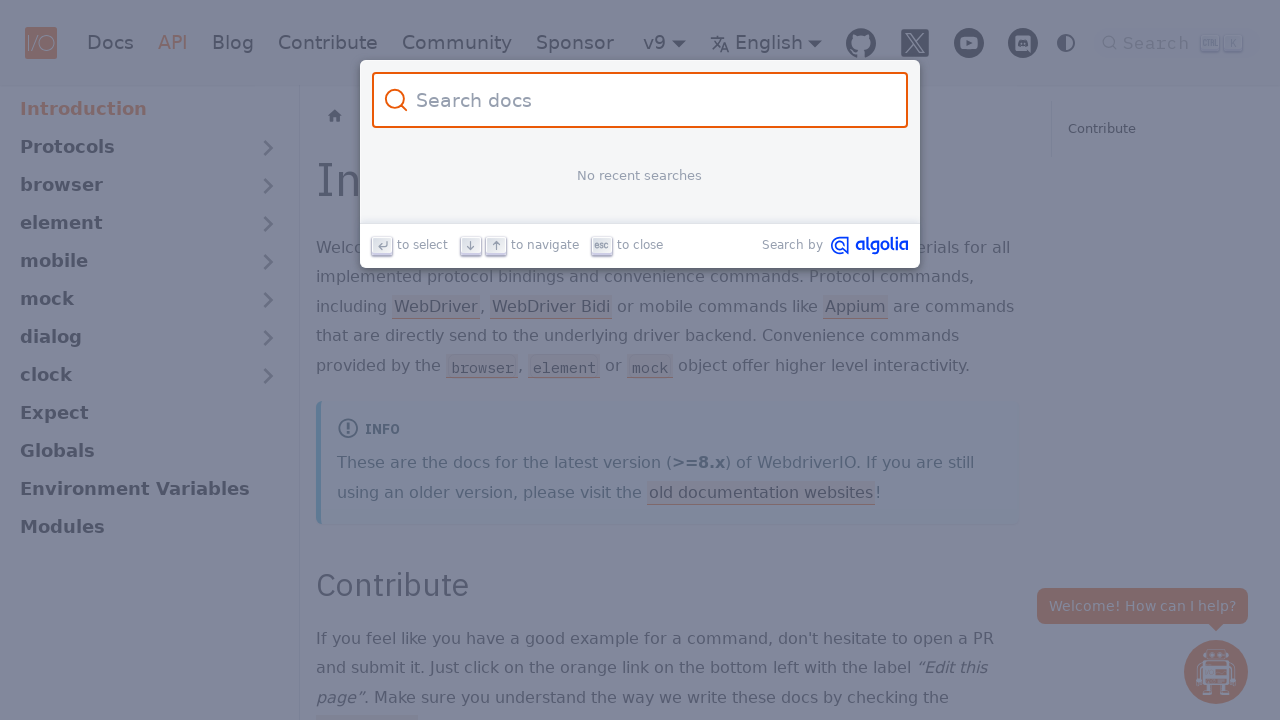

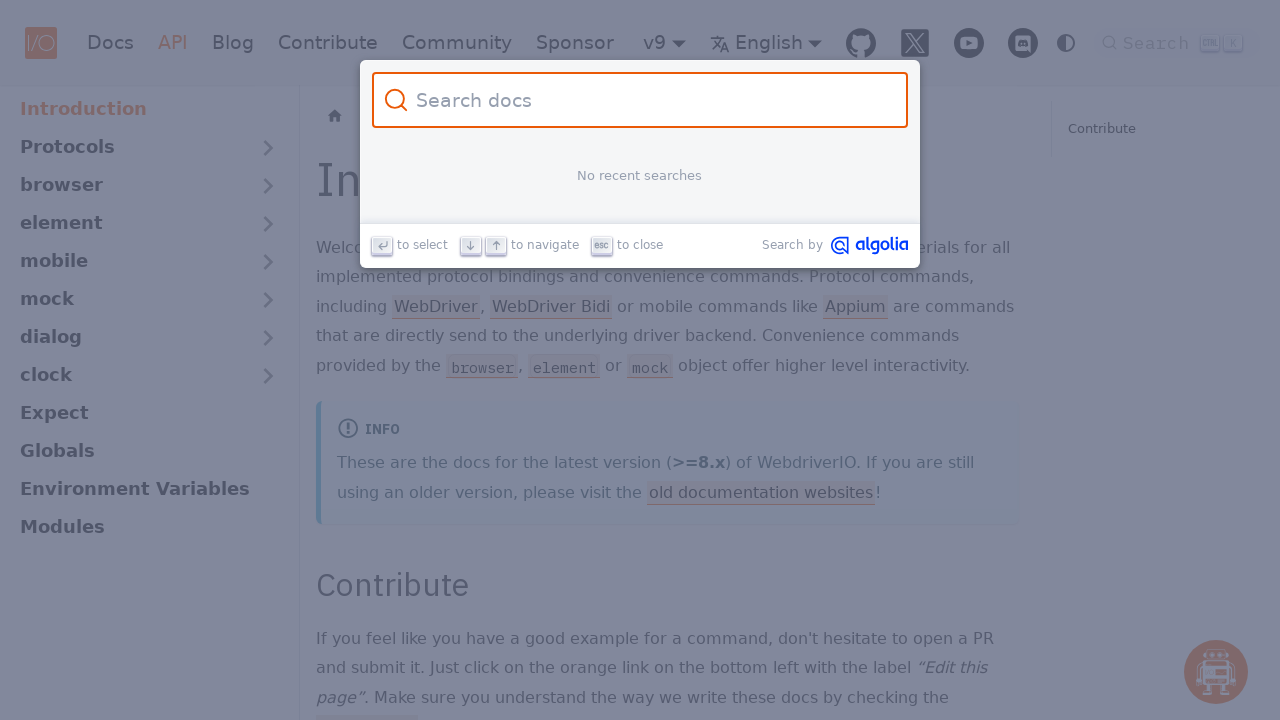